Solves a math problem by extracting a value from an image attribute, calculating the result, and submitting a form with the answer along with checkbox and radio button selections

Starting URL: http://suninjuly.github.io/get_attribute.html

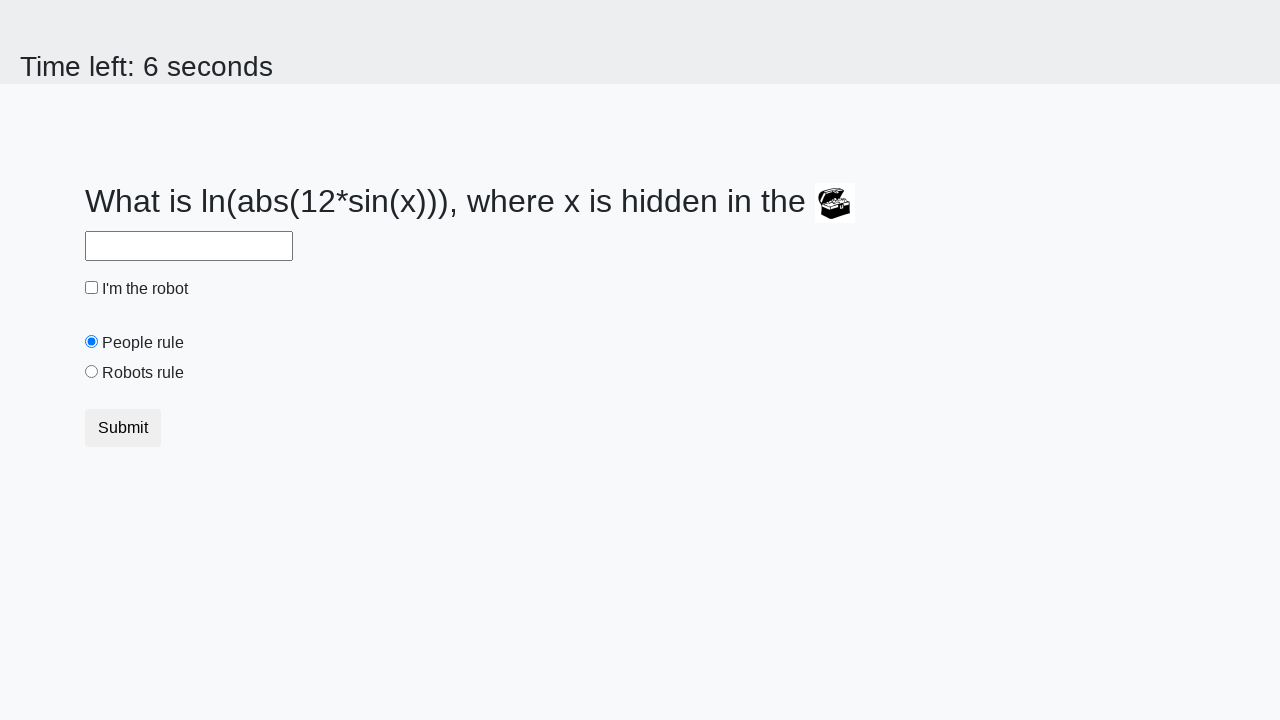

Located the image element containing the math problem value
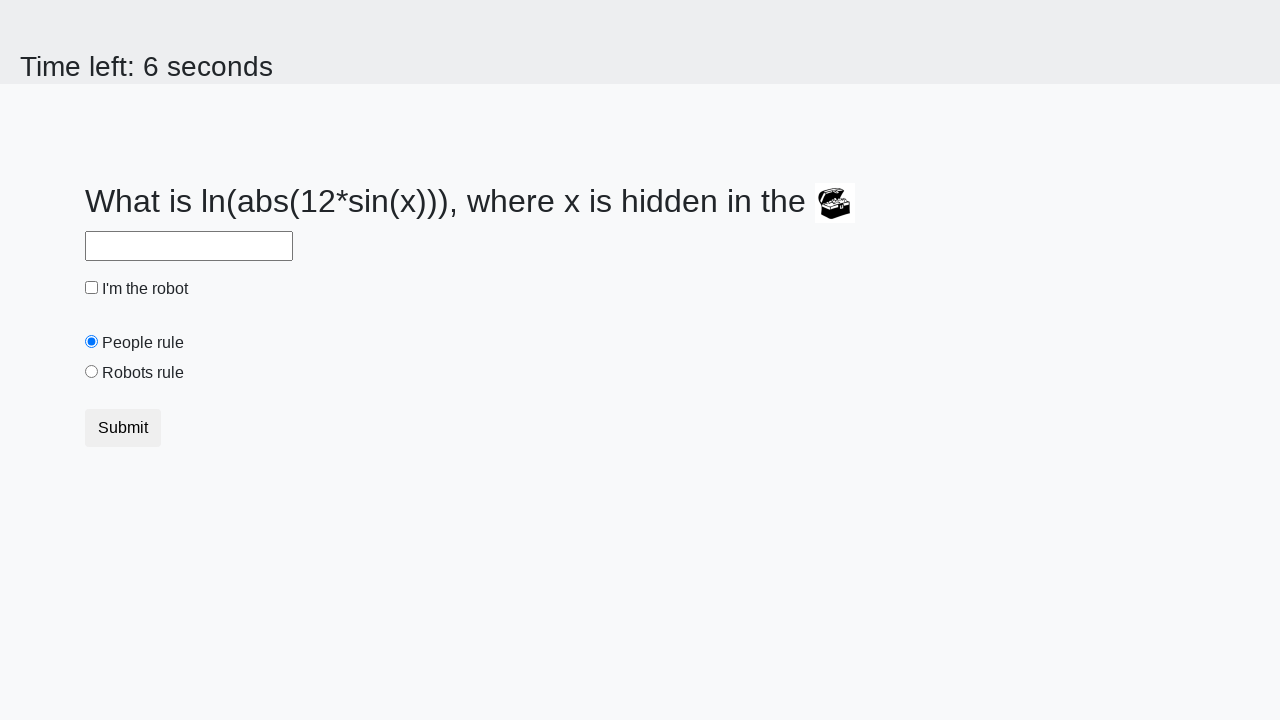

Extracted valuex attribute from image element
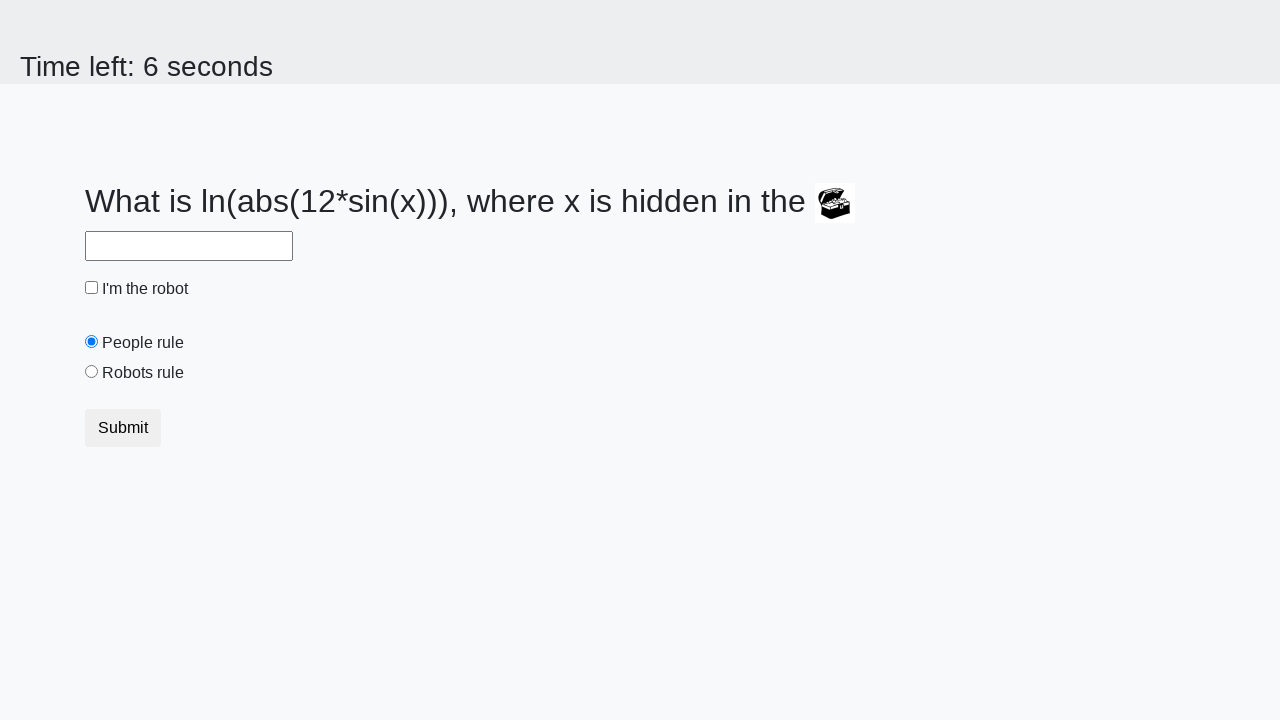

Calculated the answer using logarithmic formula
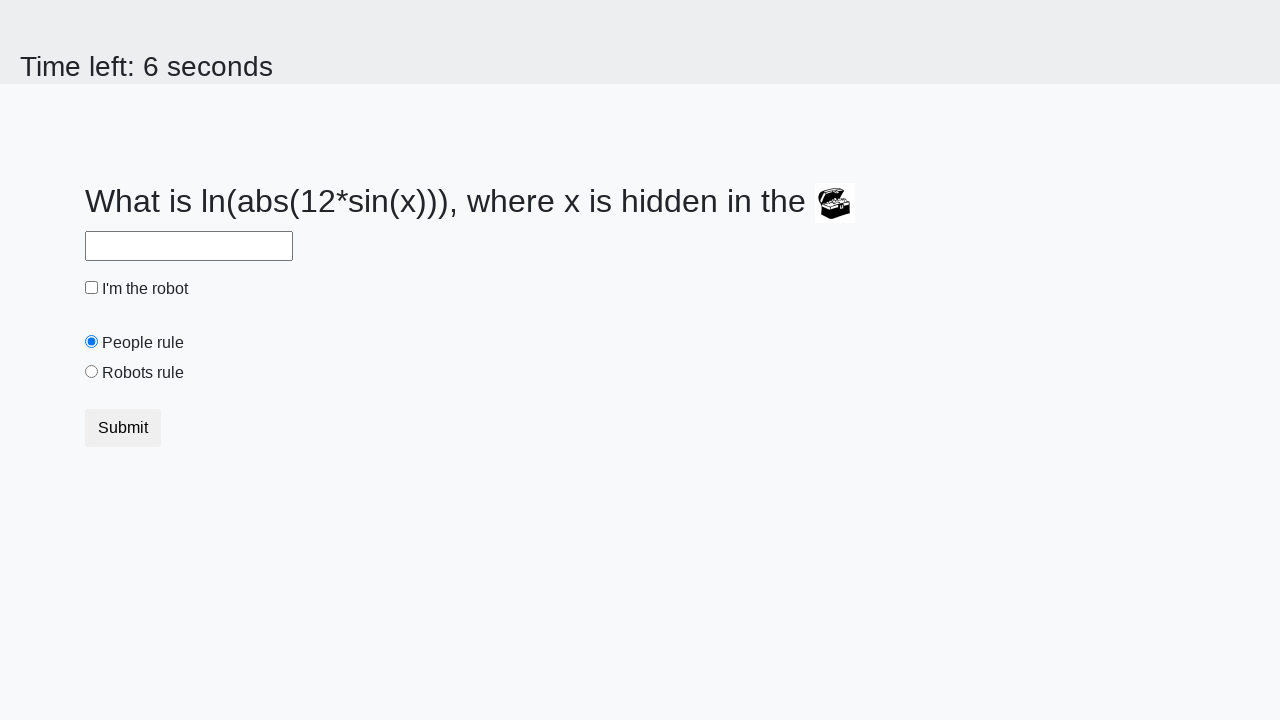

Filled answer field with calculated result on input#answer
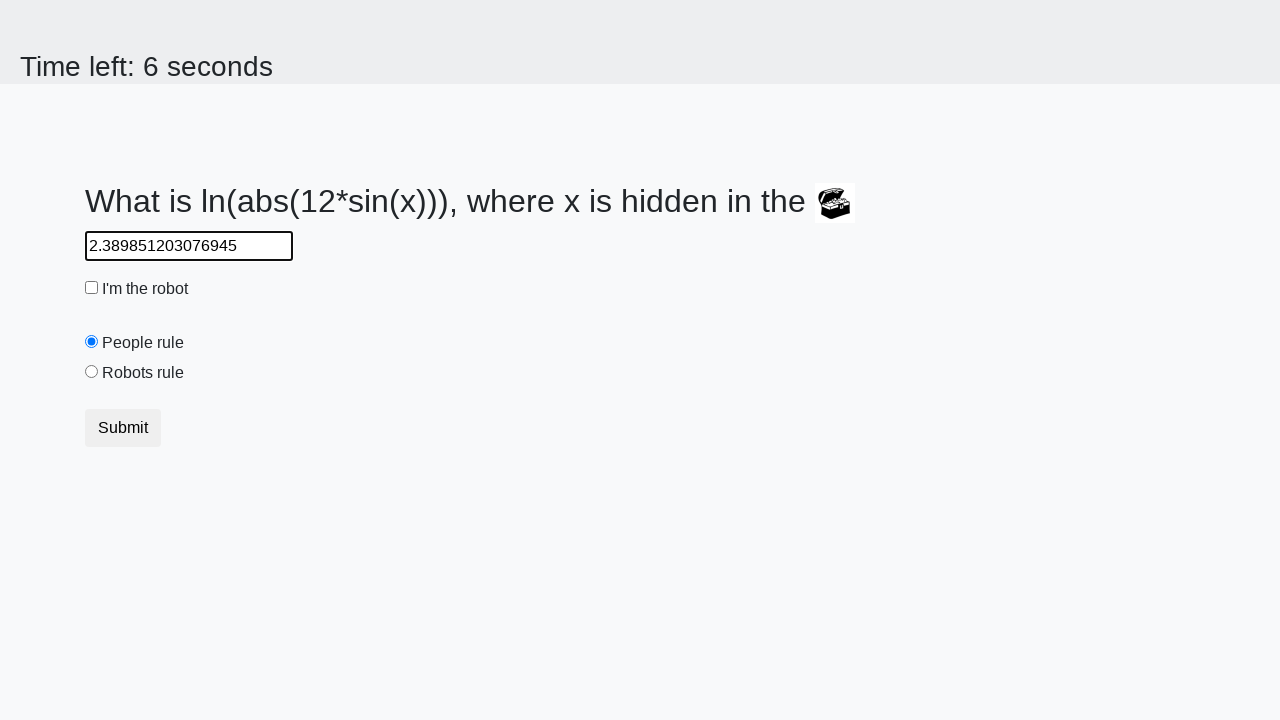

Checked the checkbox at (92, 288) on input[type='checkbox']
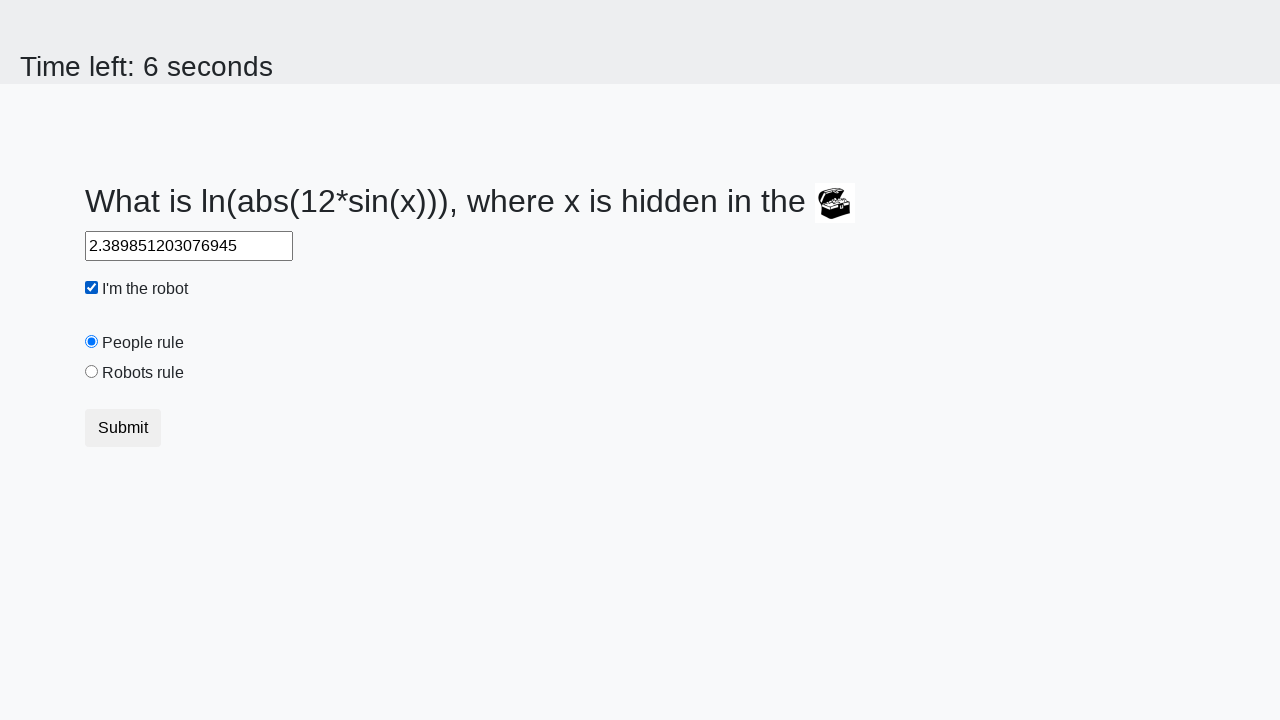

Selected the 'robots' radio button at (92, 372) on input[value='robots']
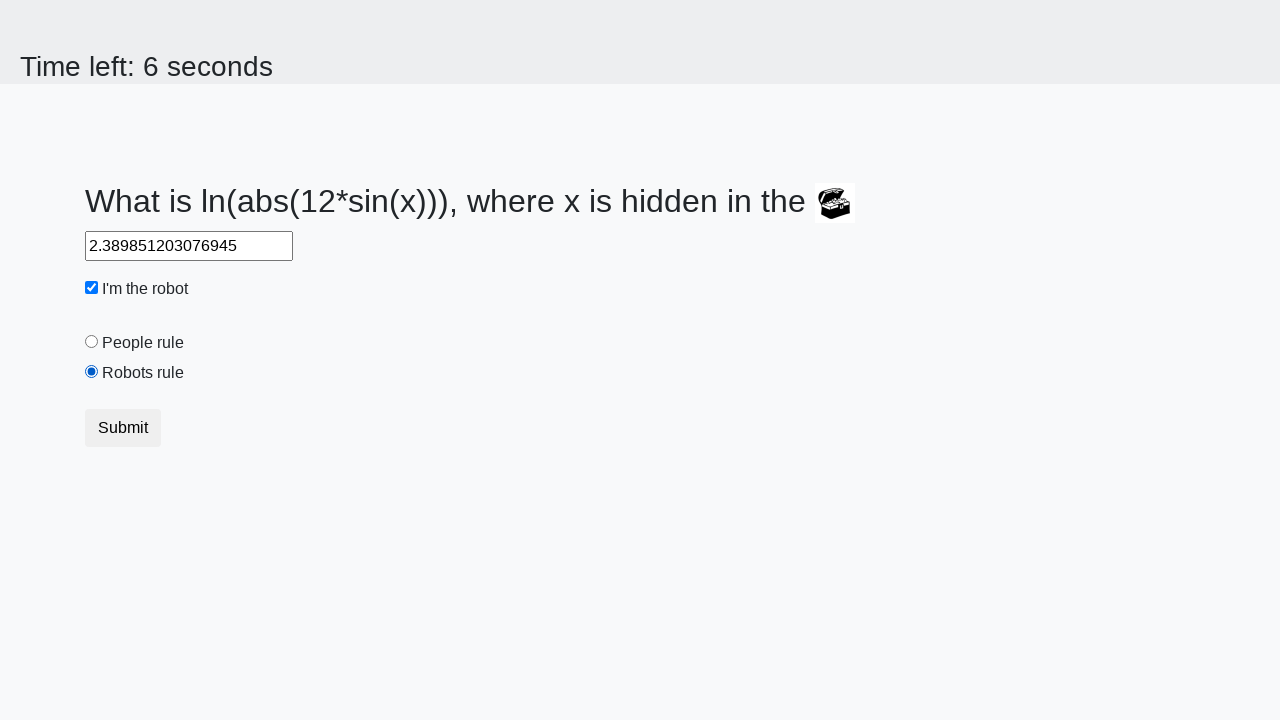

Clicked the submit button at (123, 428) on button[type='submit']
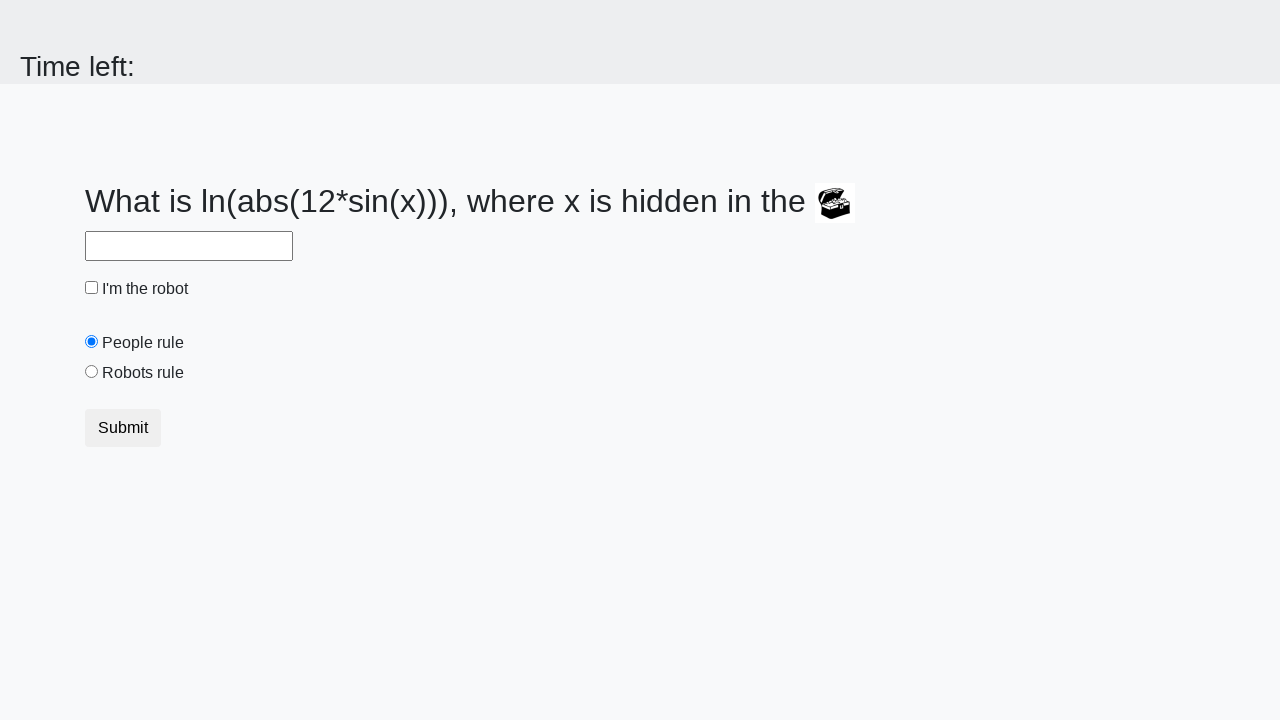

Waited for form submission to complete
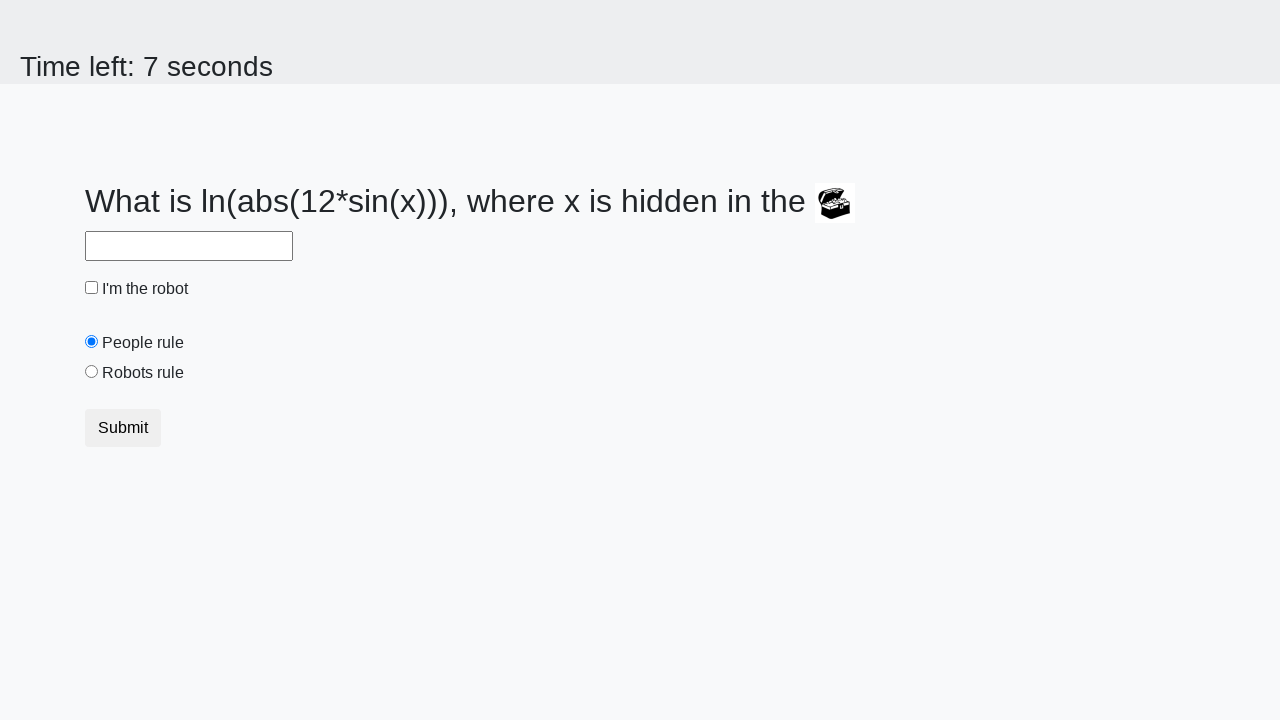

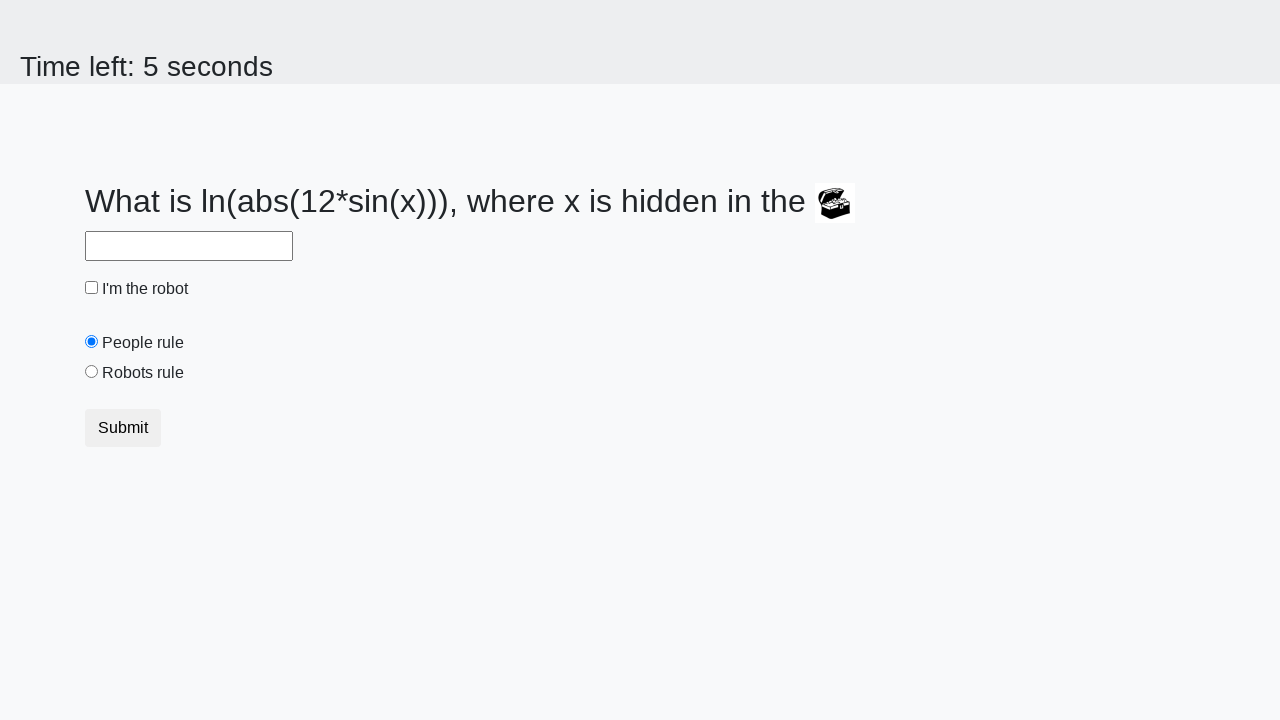